Navigates to devby.io and retrieves CSS property value of an element

Starting URL: https://devby.io

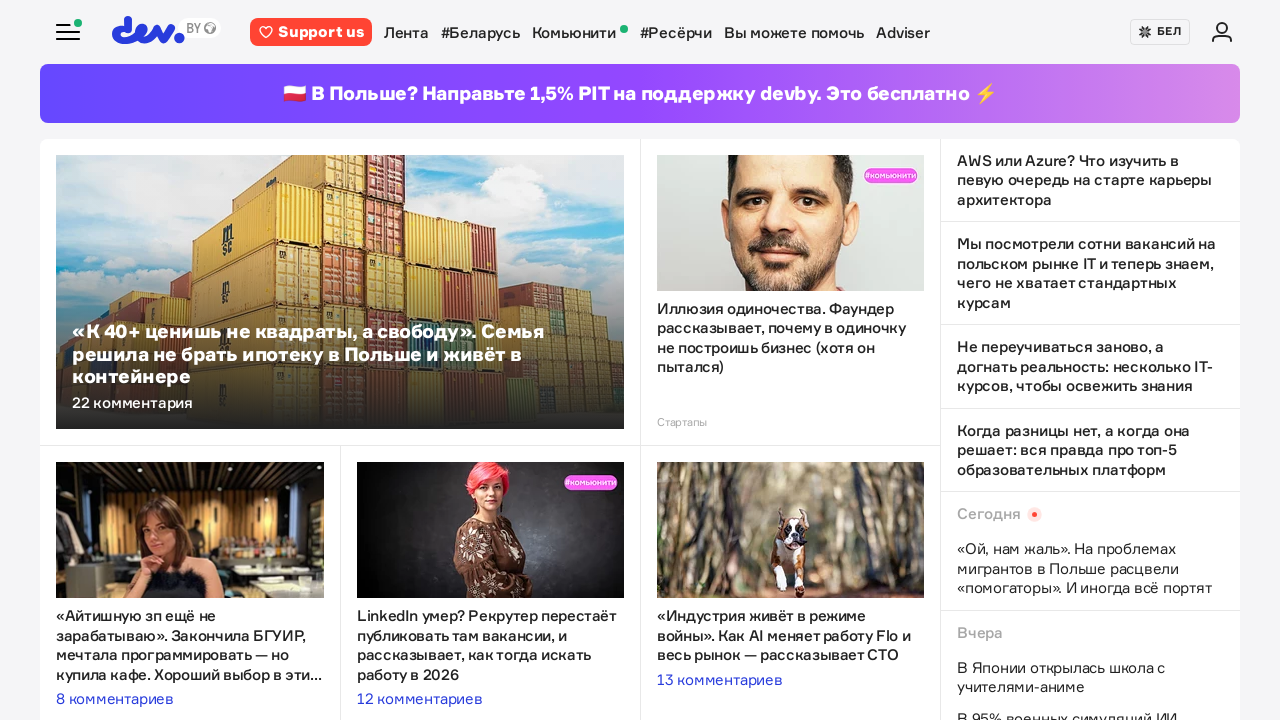

Waited for .d-inline-block element to be present
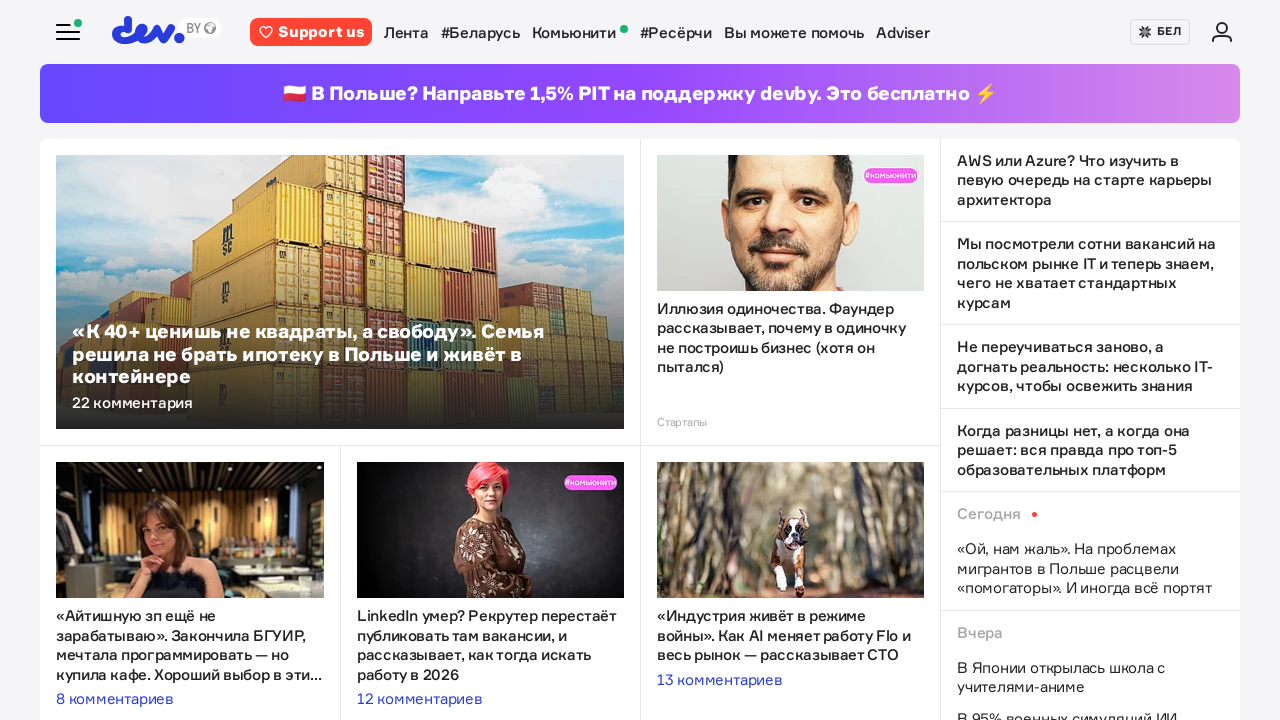

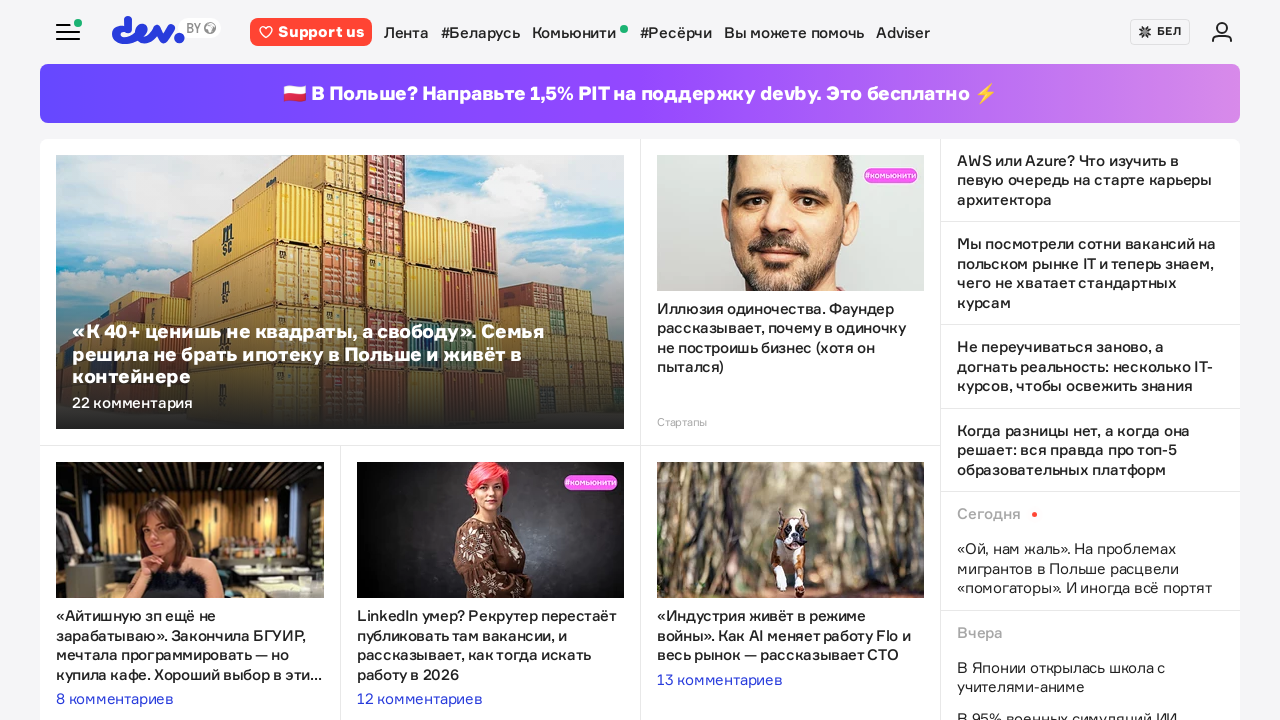